Tests the date picker functionality on Expedia by clicking on the date selection button and verifying the month display

Starting URL: https://www.expedia.com/

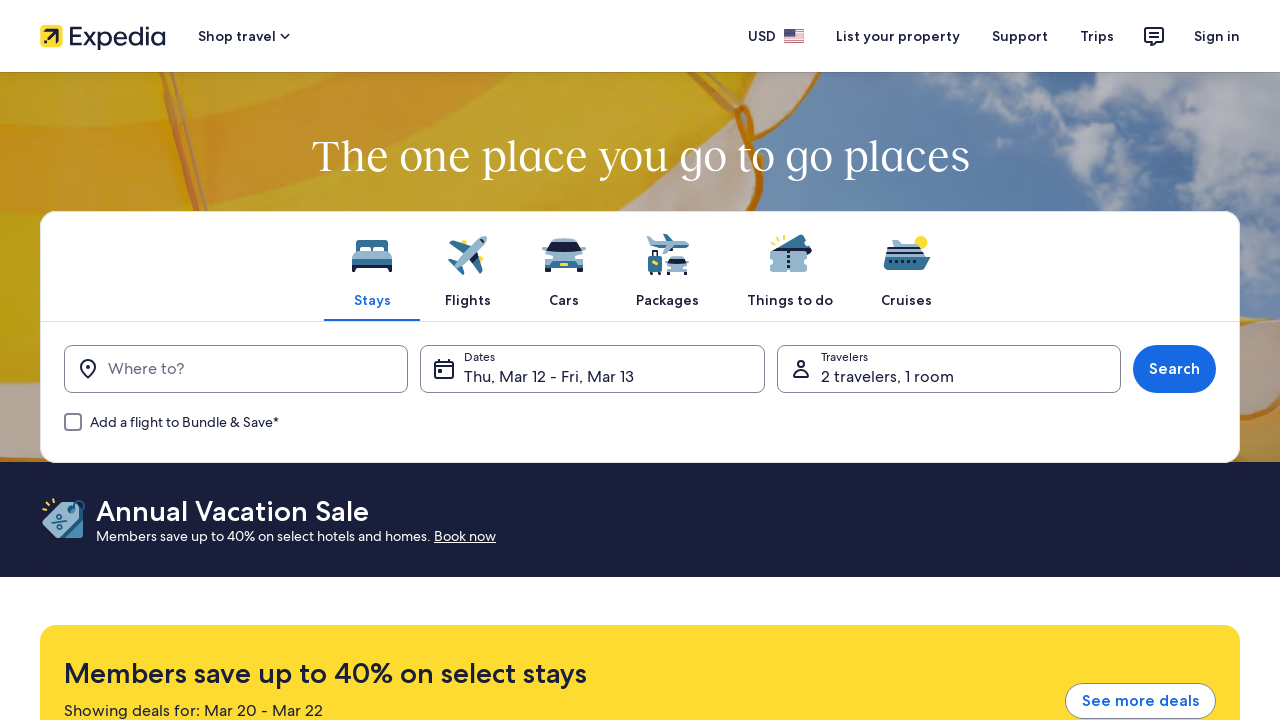

Clicked date picker button to open calendar at (592, 369) on button[data-stid^='uitk']
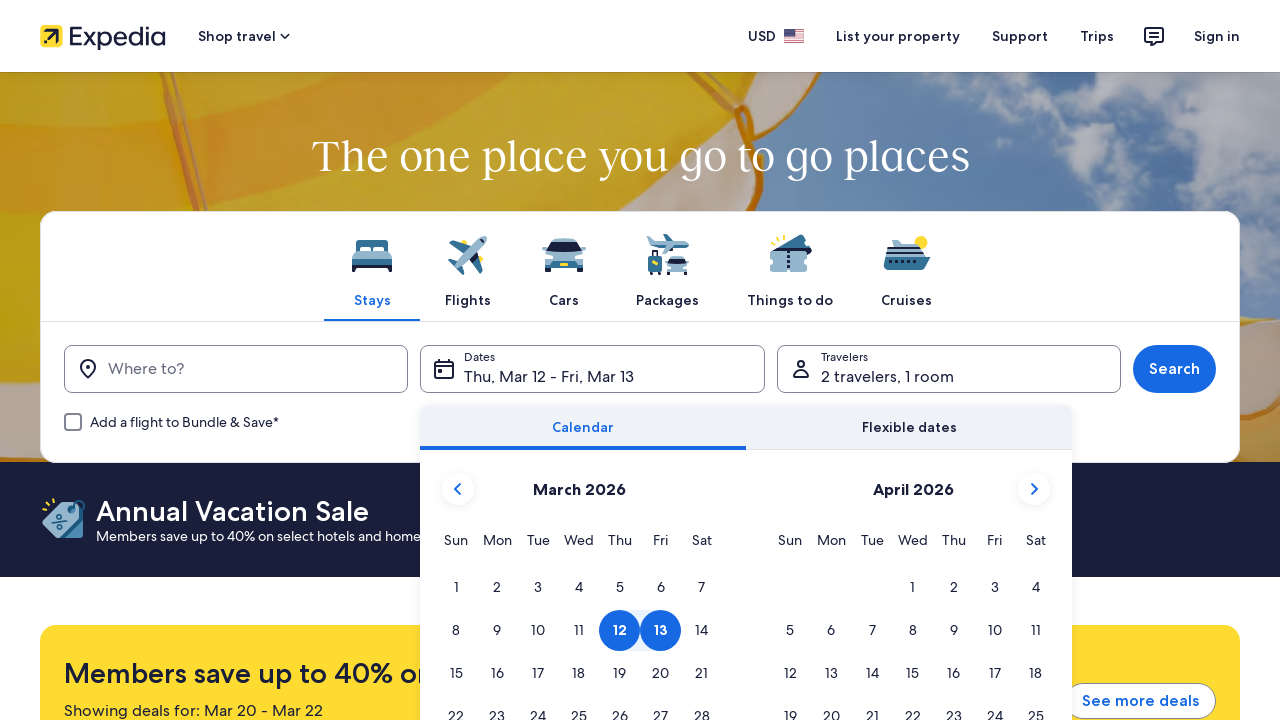

Calendar appeared and month label element loaded
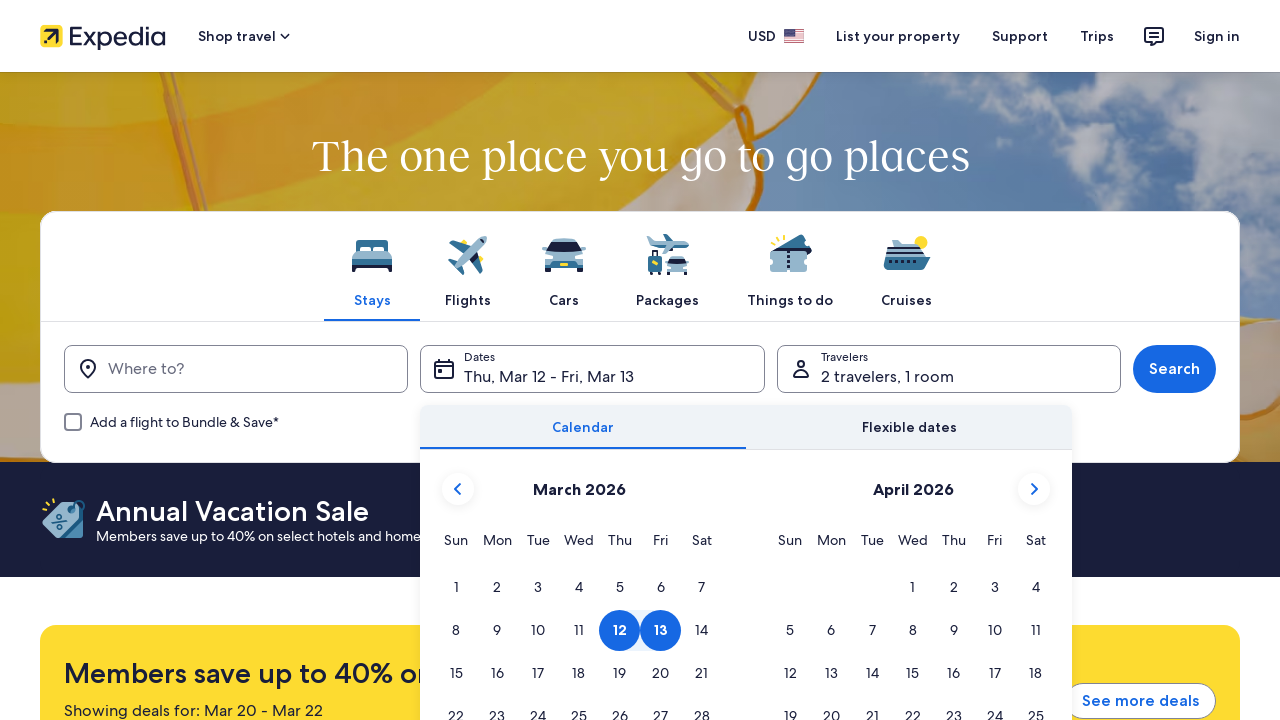

Located first month label element in calendar
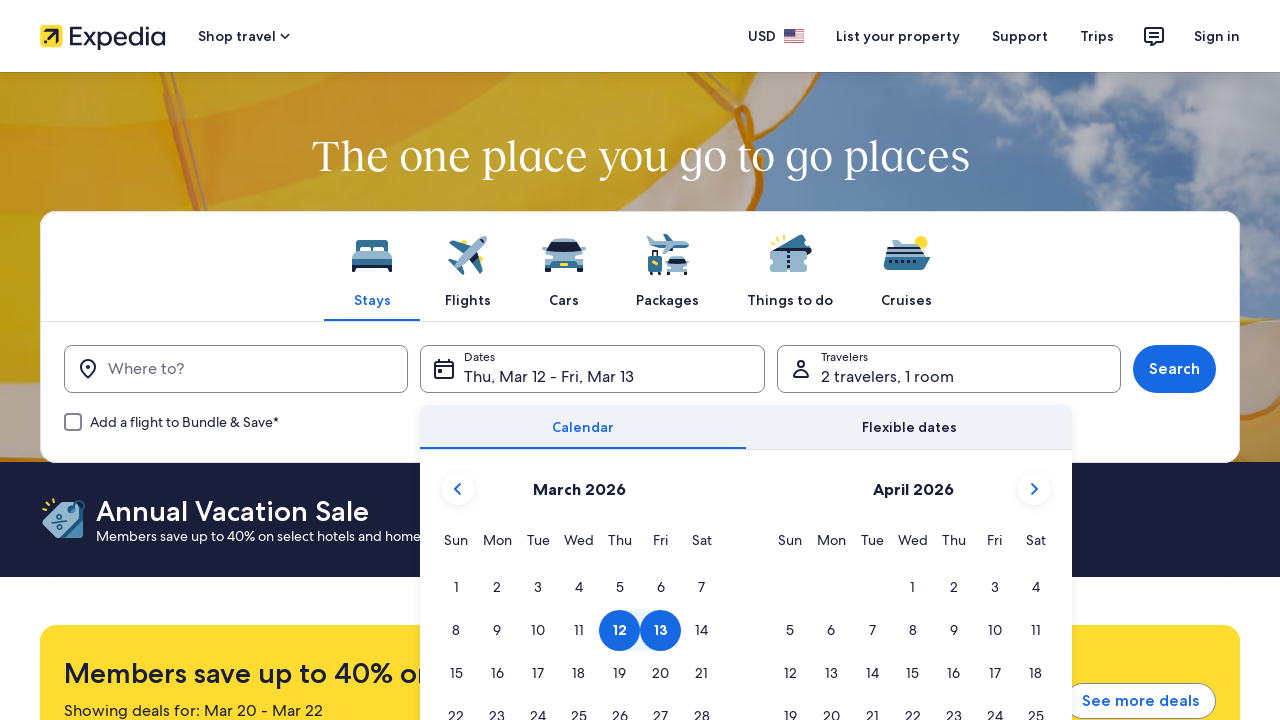

Retrieved month text from calendar: March 2026
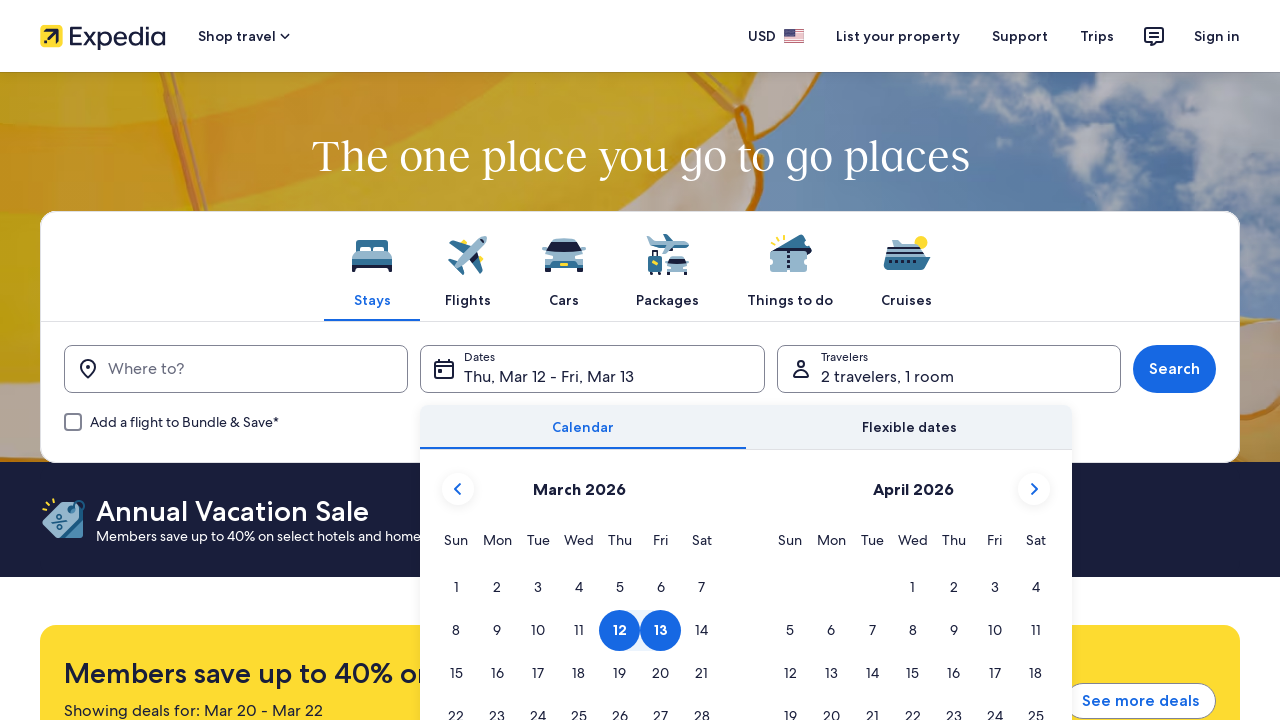

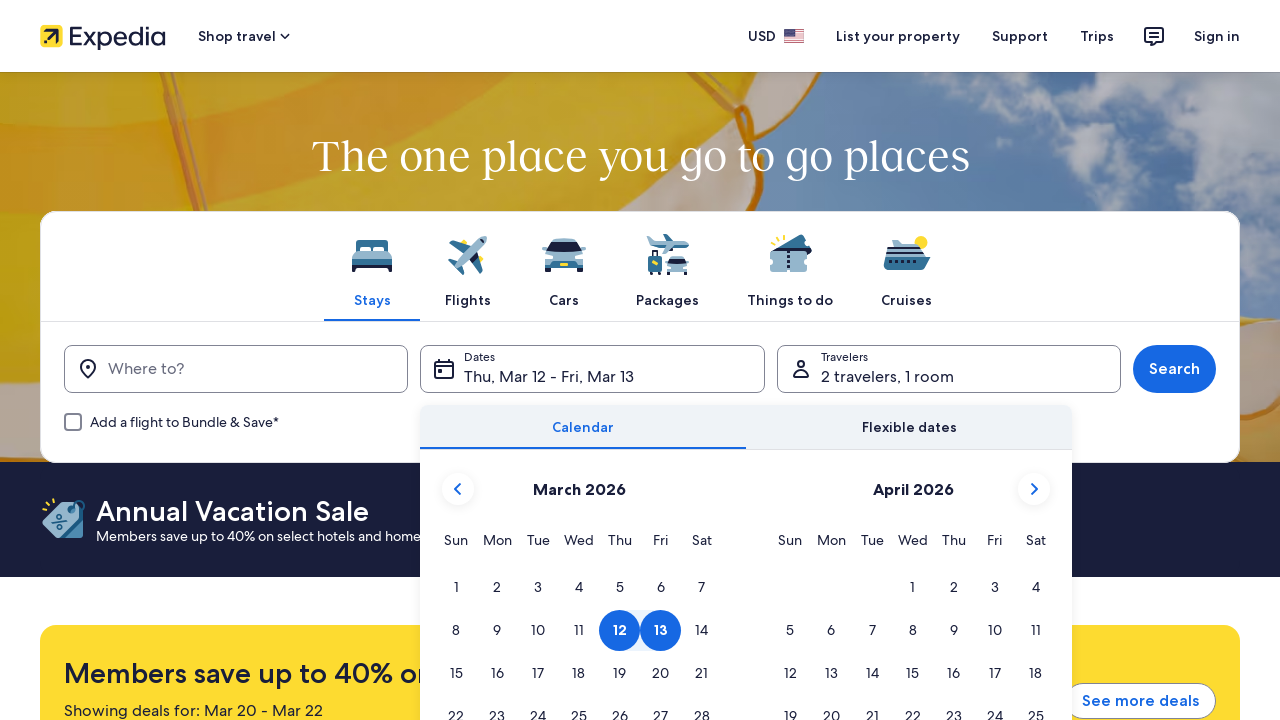